Tests W3Schools JavaScript prompt example by clicking the Try It button, entering text in the prompt alert, and verifying the text appears on the page

Starting URL: https://www.w3schools.com/jsref/tryit.asp?filename=tryjsref_prompt

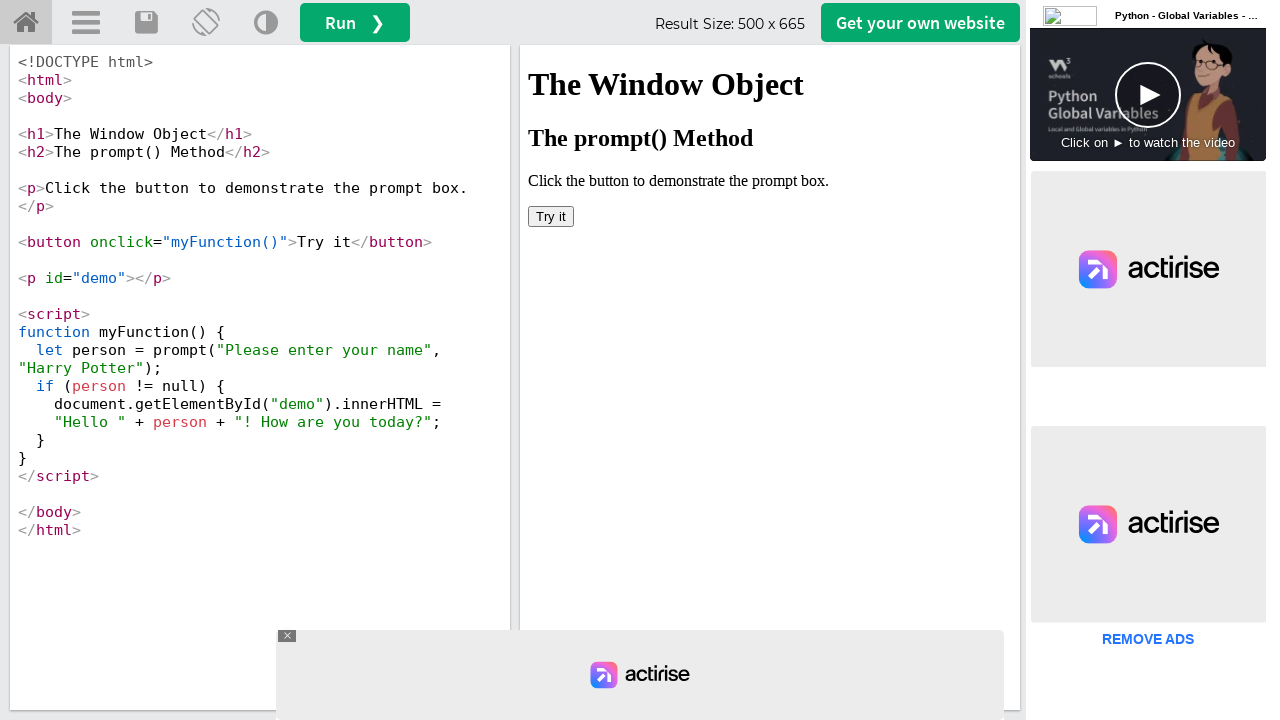

Located iframe containing the Try It button
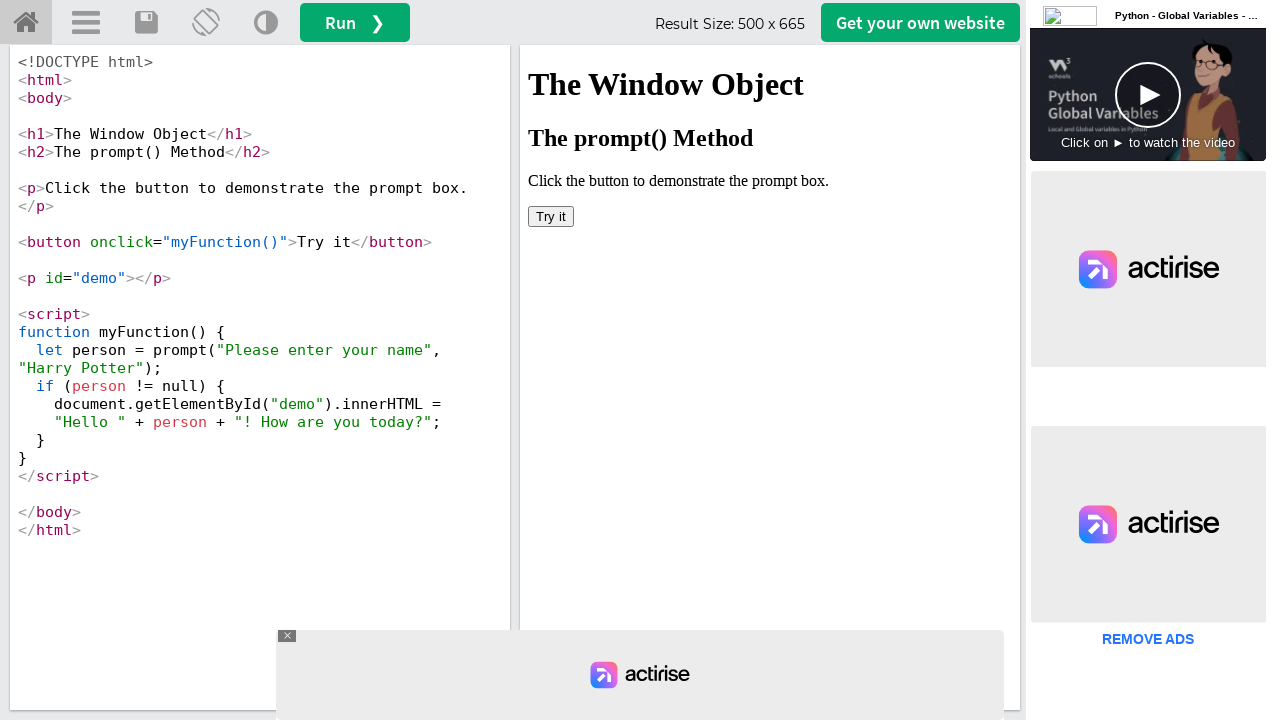

Clicked Try It button at (551, 216) on iframe[id='iframeResult'] >> internal:control=enter-frame >> button:has-text('Tr
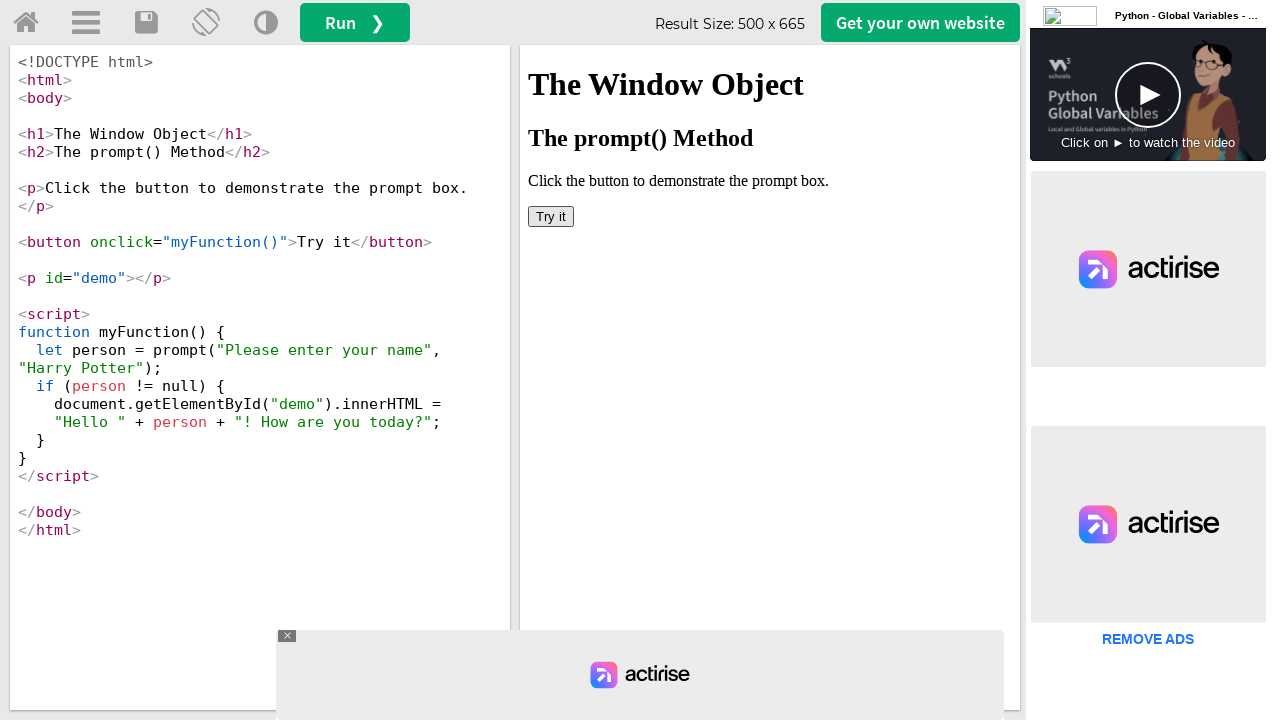

Set up dialog handler to accept prompt with 'TestUser123'
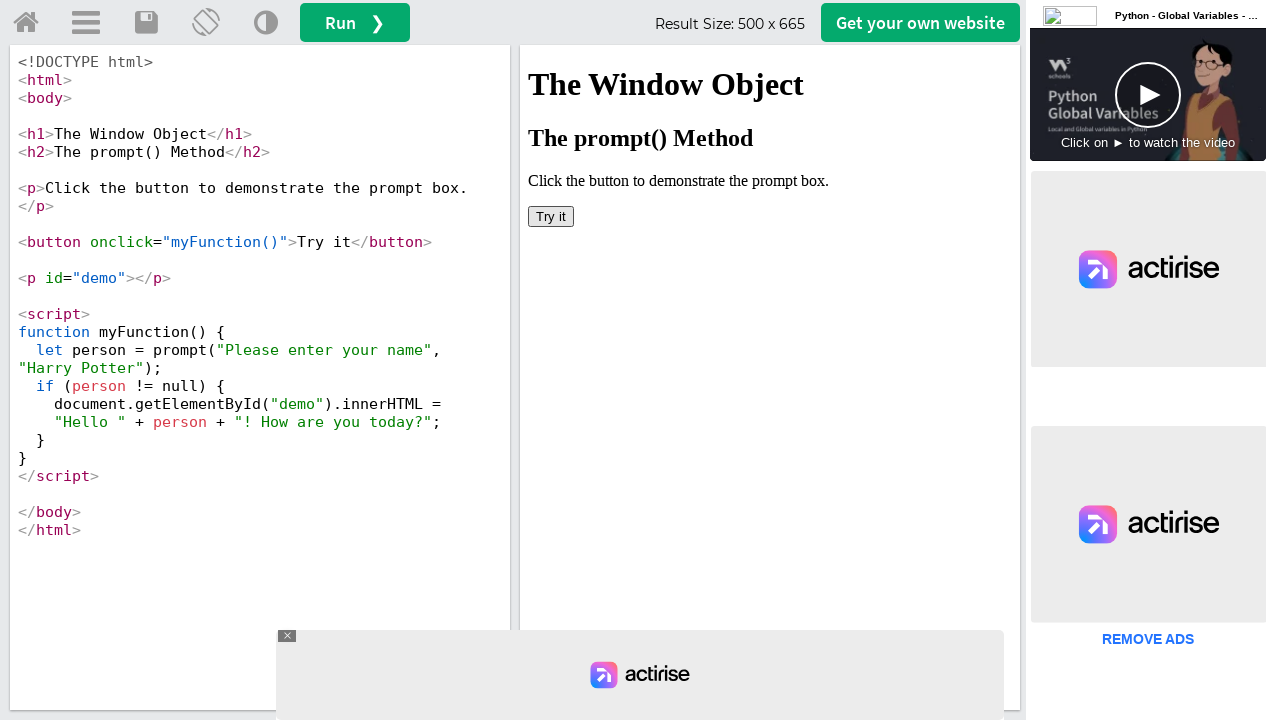

Clicked Try It button again to trigger the prompt dialog at (551, 216) on iframe[id='iframeResult'] >> internal:control=enter-frame >> button:has-text('Tr
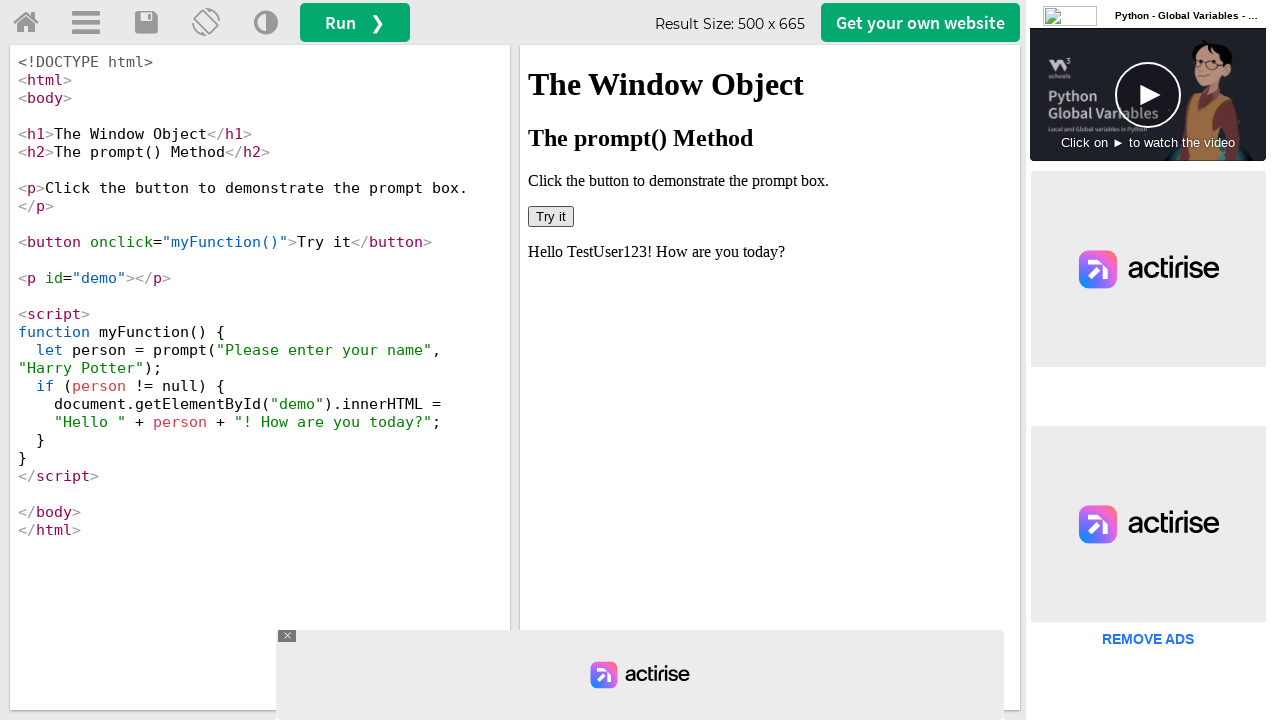

Retrieved demo text content
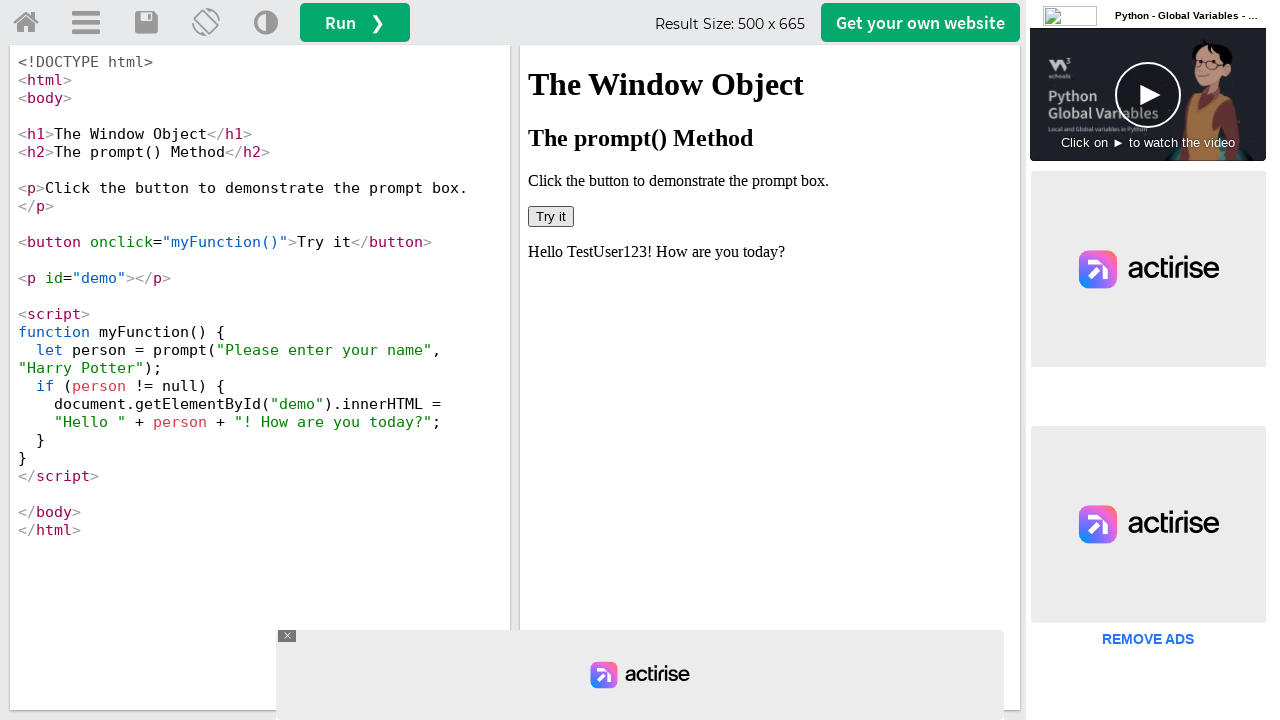

Verified 'TestUser123' appears in the demo text
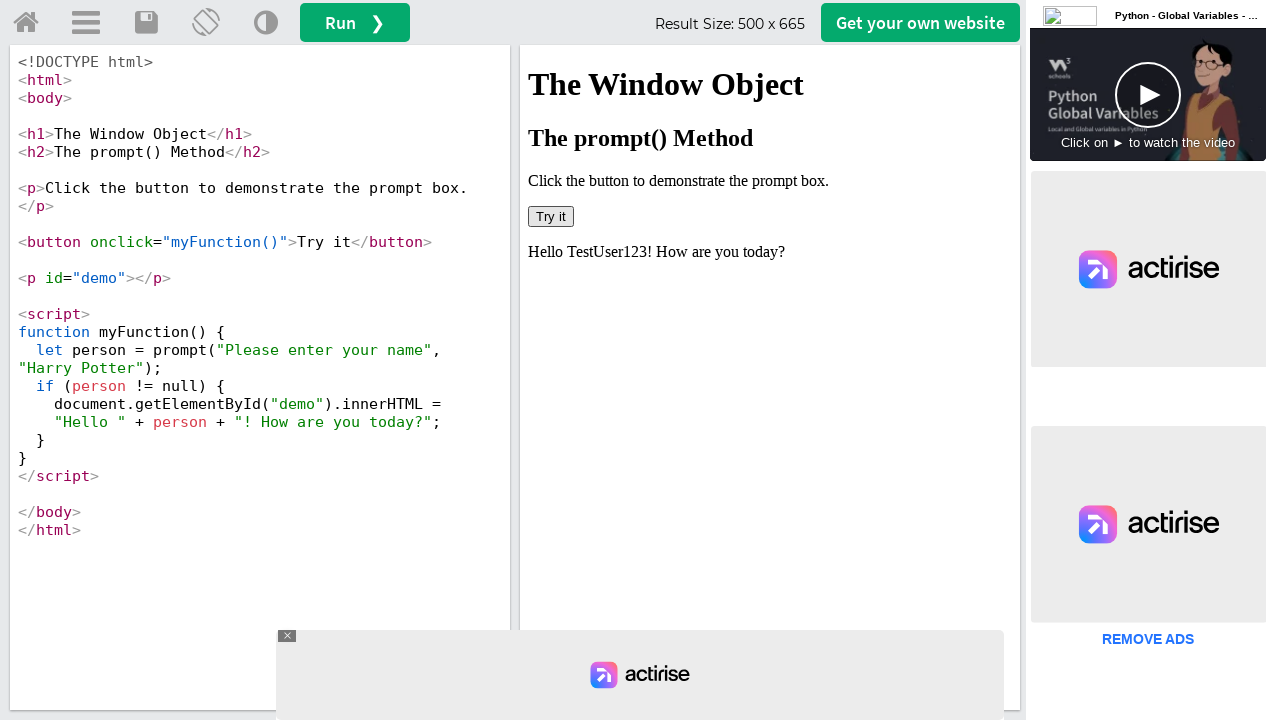

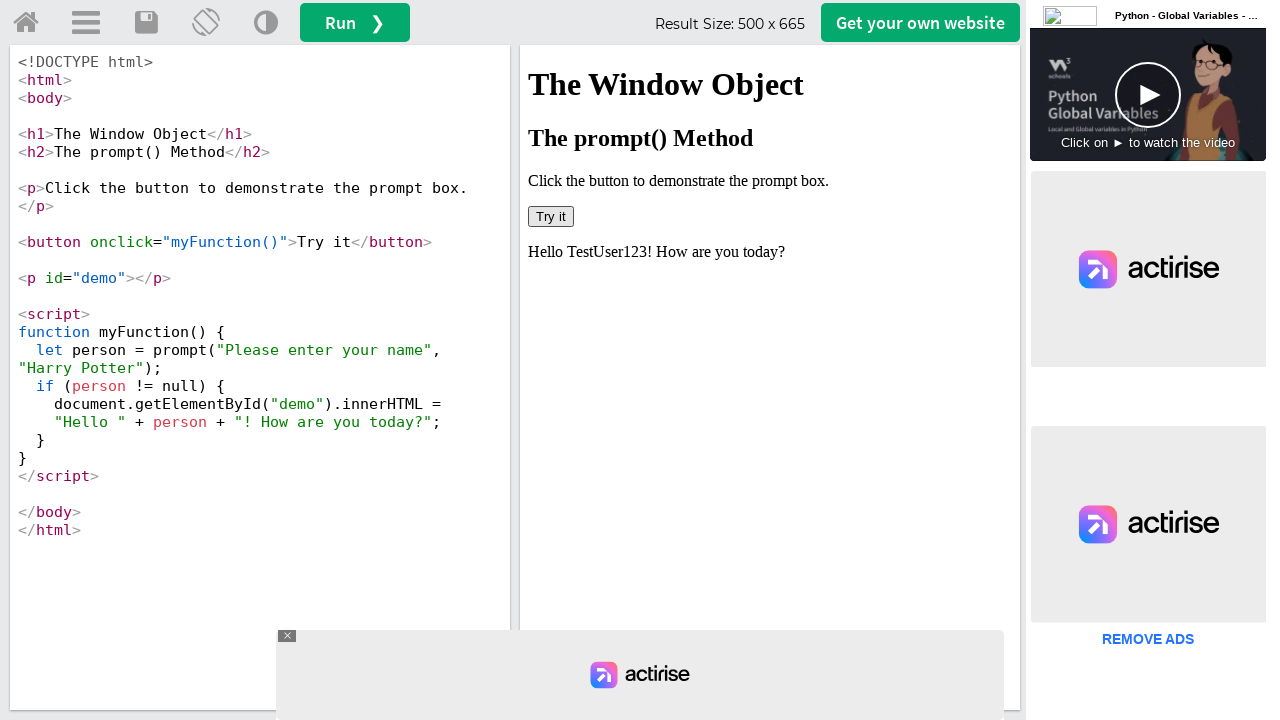